Tests JavaScript prompt alert by entering text, accepting/dismissing the dialog, and verifying the entered text appears in results

Starting URL: https://the-internet.herokuapp.com/javascript_alerts

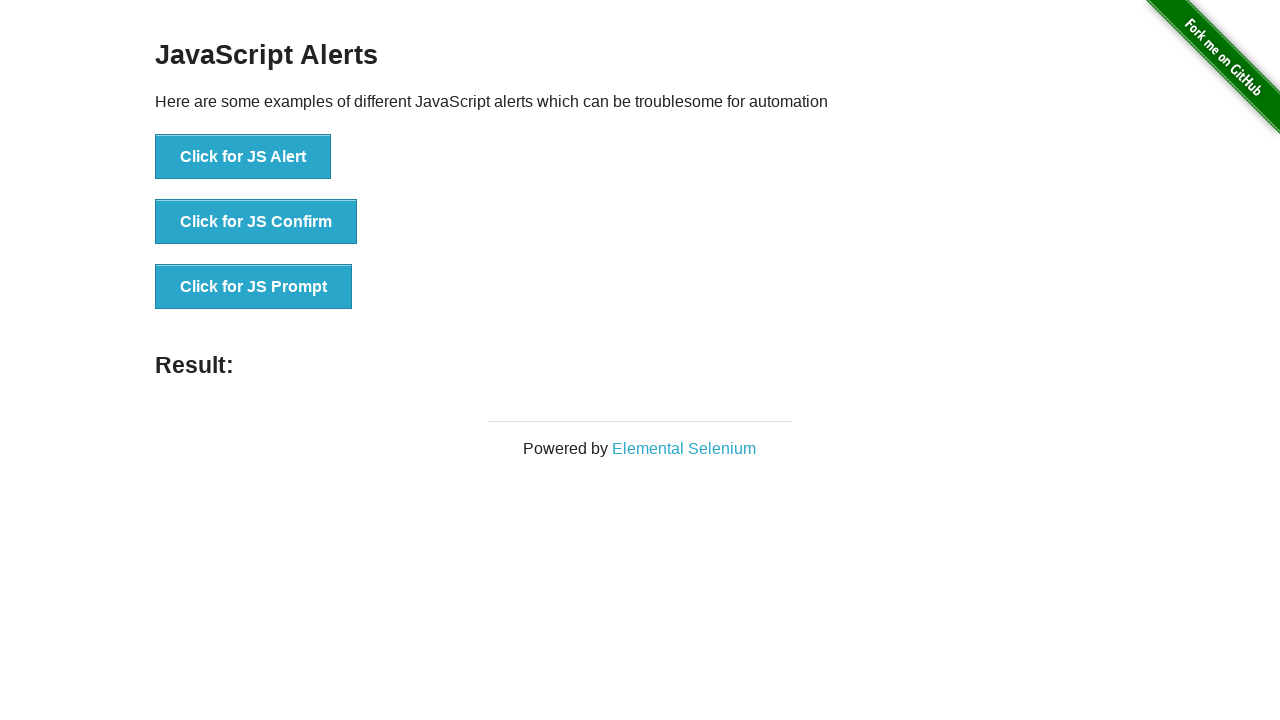

Set up dialog handler to accept prompt with text 'TechCorp Training Academy'
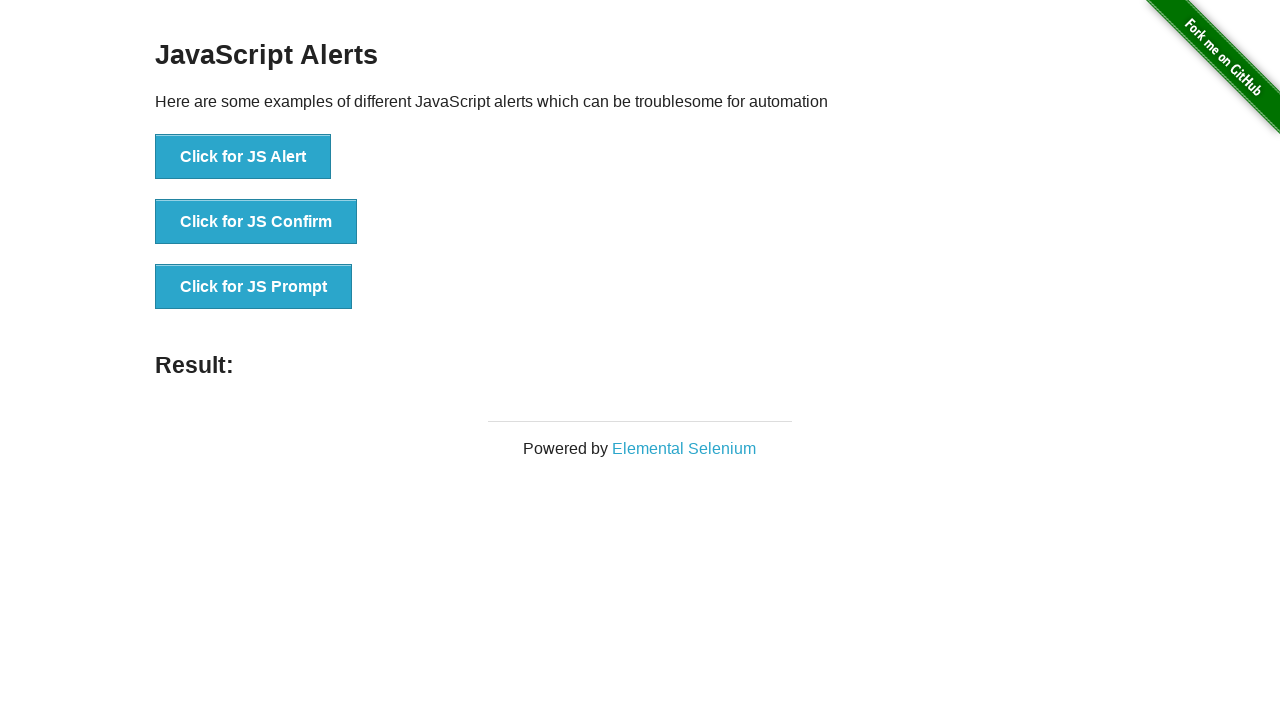

Clicked JS Prompt button to trigger prompt dialog at (254, 287) on xpath=//button[text()='Click for JS Prompt']
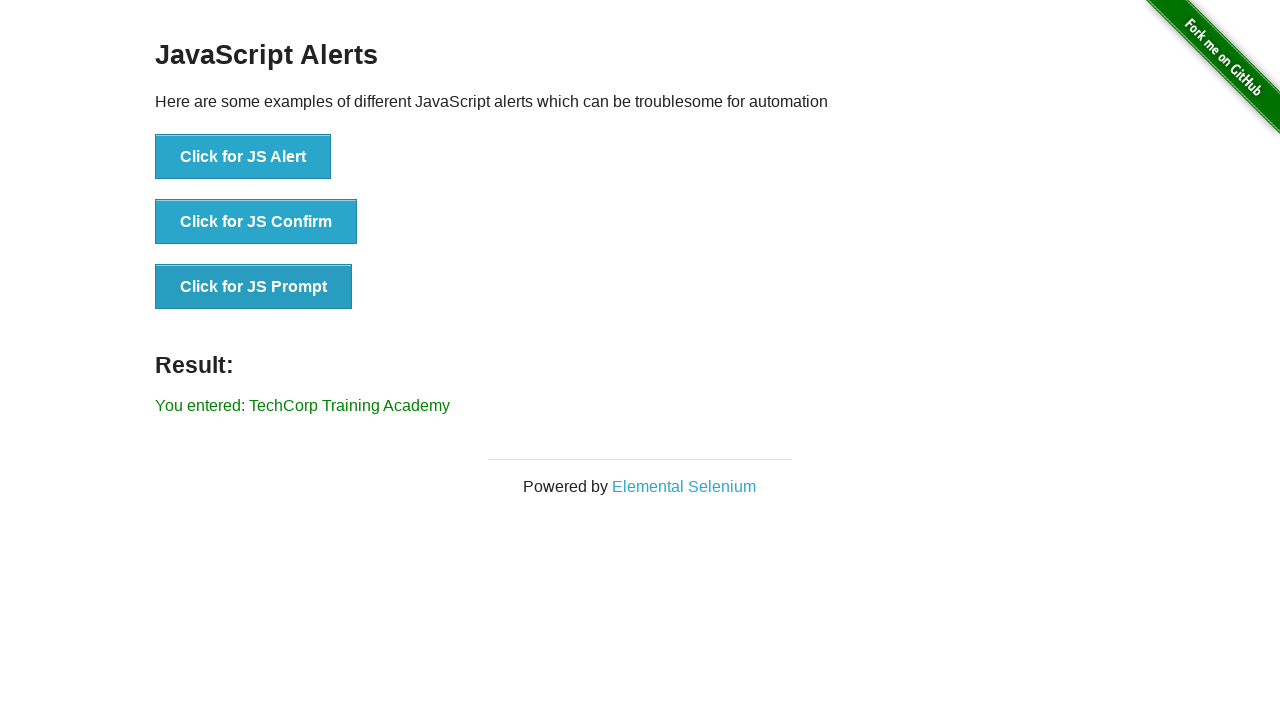

Waited for result element to appear
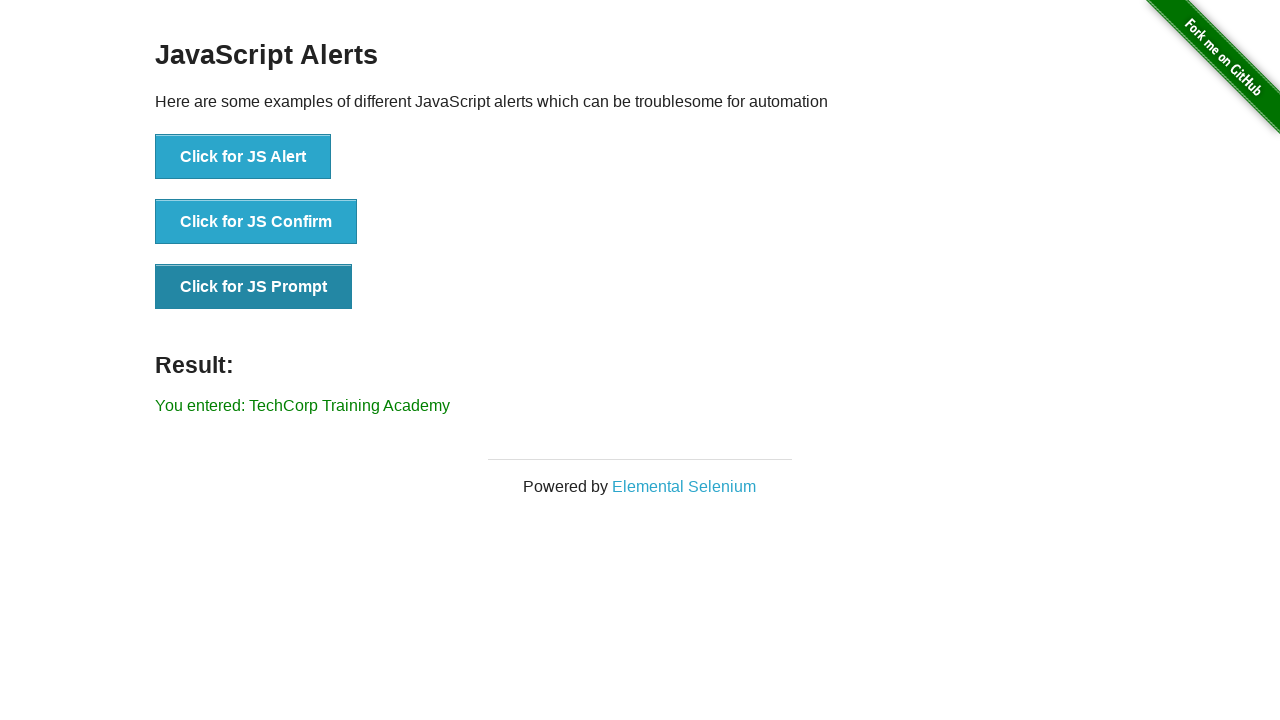

Retrieved result text from result element
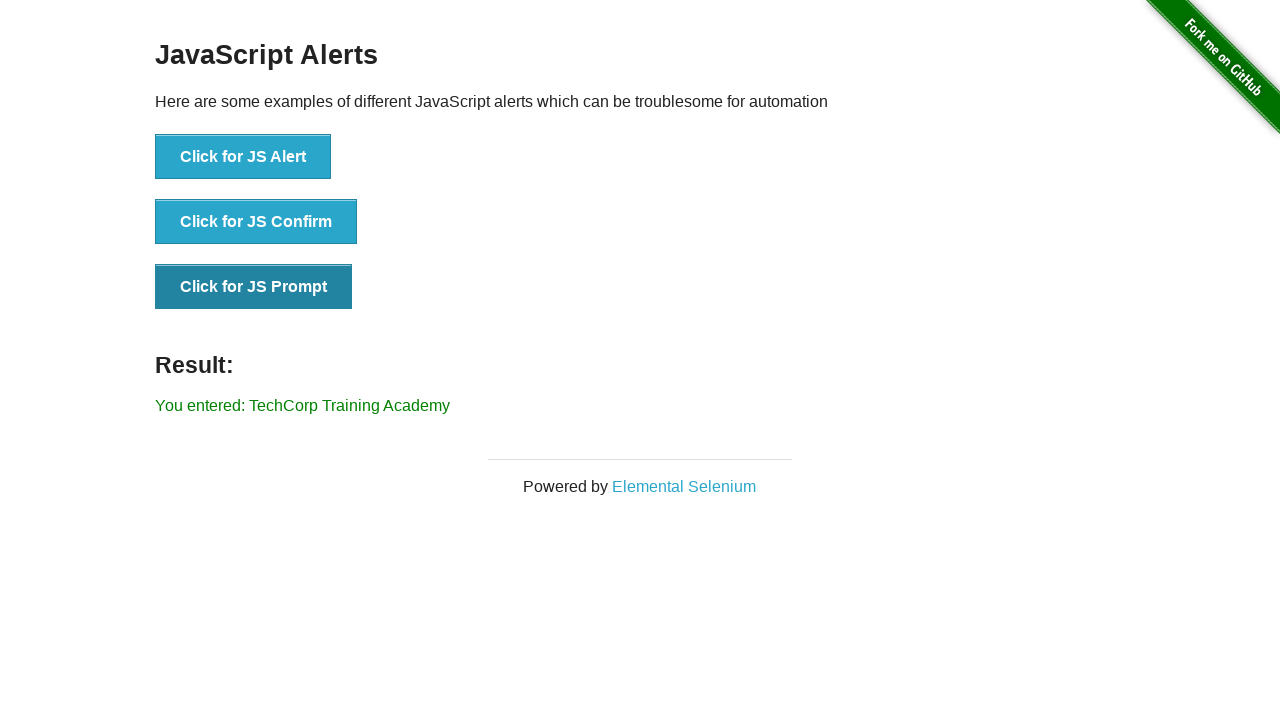

Verified result text matches accepted prompt input 'You entered: TechCorp Training Academy'
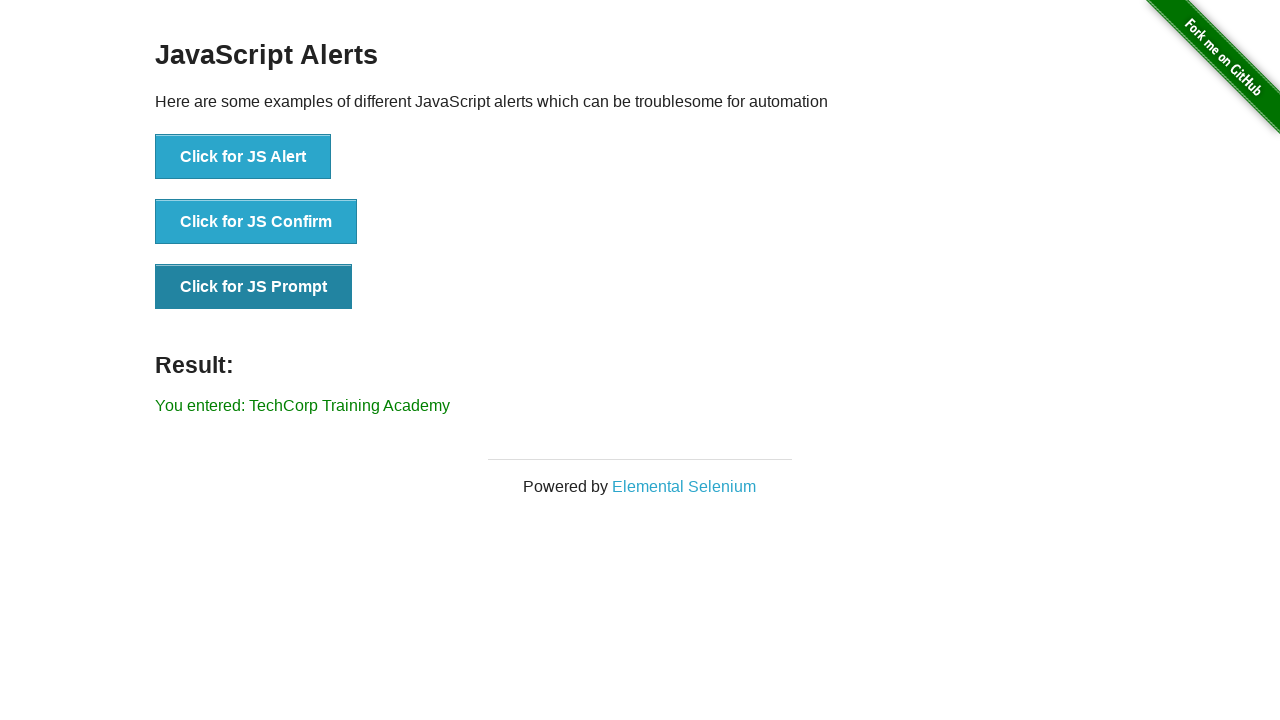

Set up dialog handler to dismiss prompt without entering text
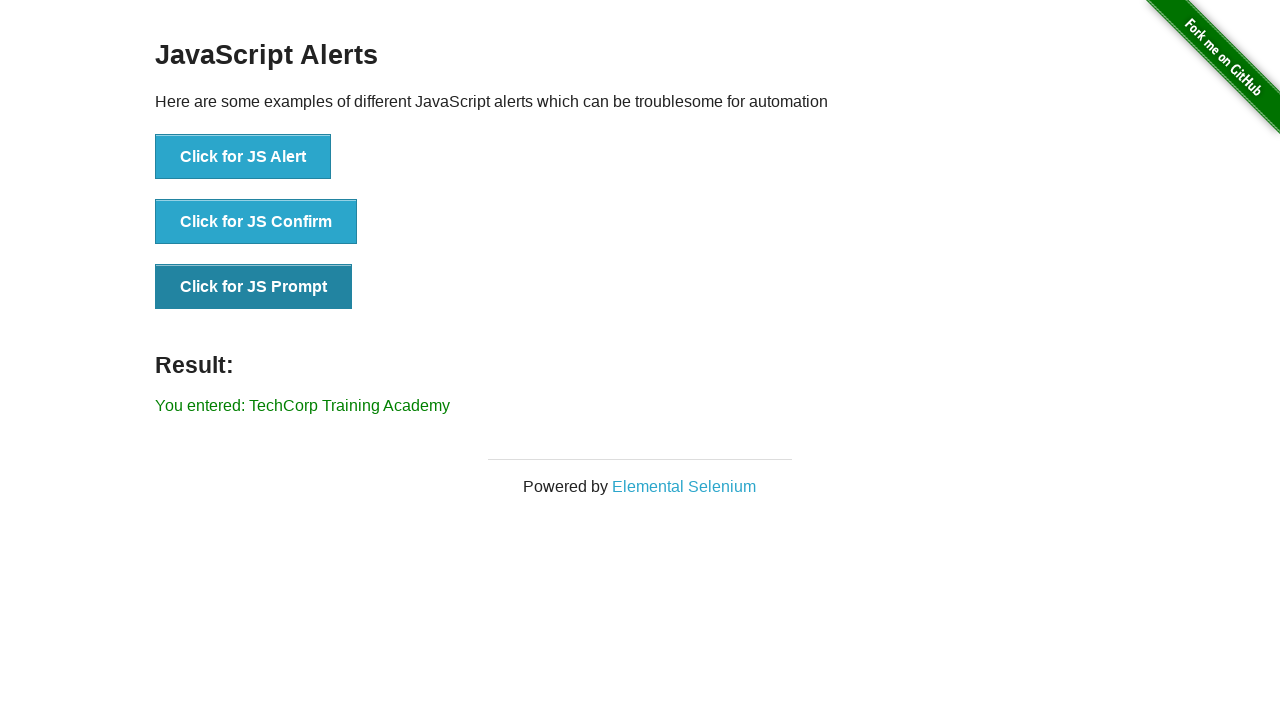

Clicked JS Prompt button again to trigger another prompt dialog at (254, 287) on xpath=//button[text()='Click for JS Prompt']
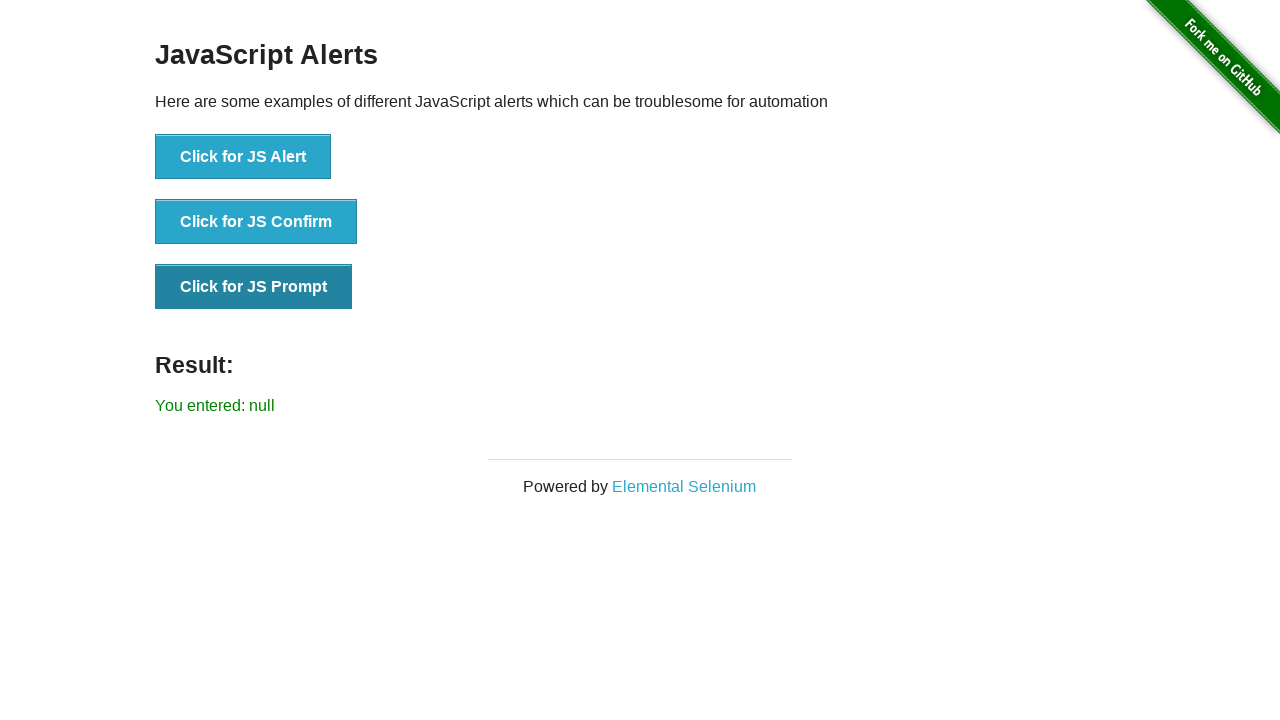

Retrieved result text after dismissing prompt
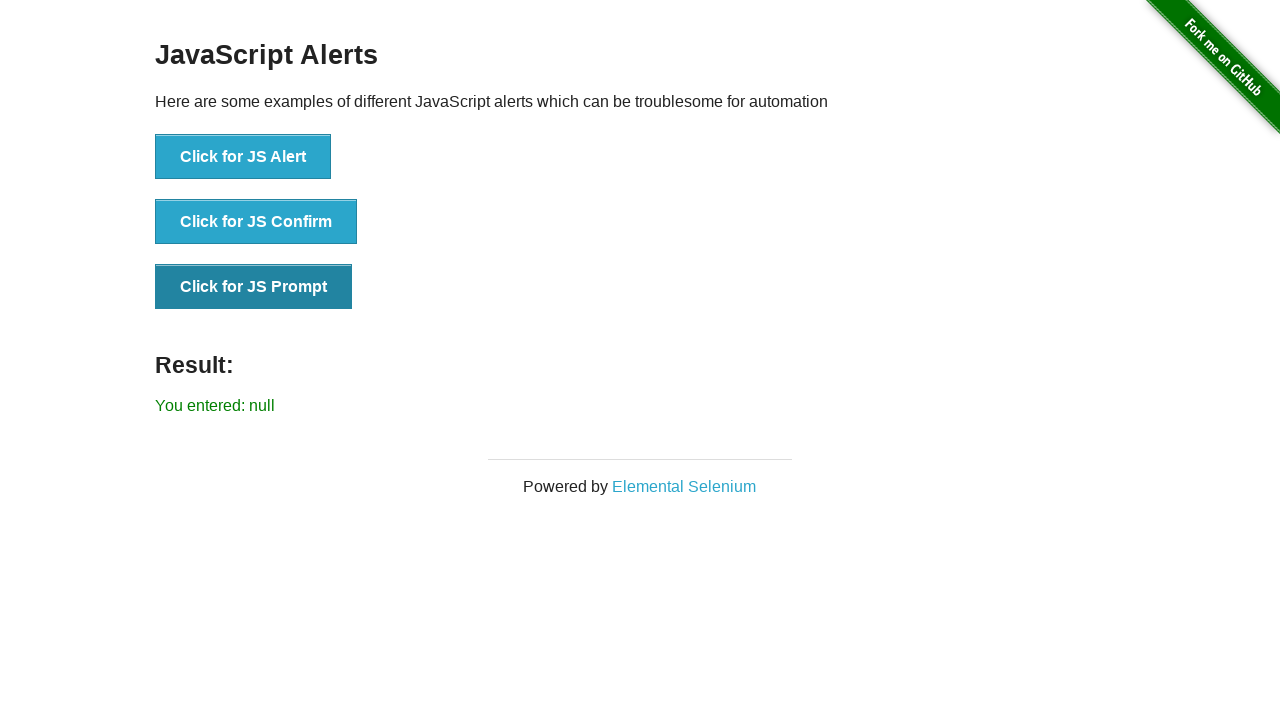

Verified result text shows null 'You entered: null' after dismissing prompt
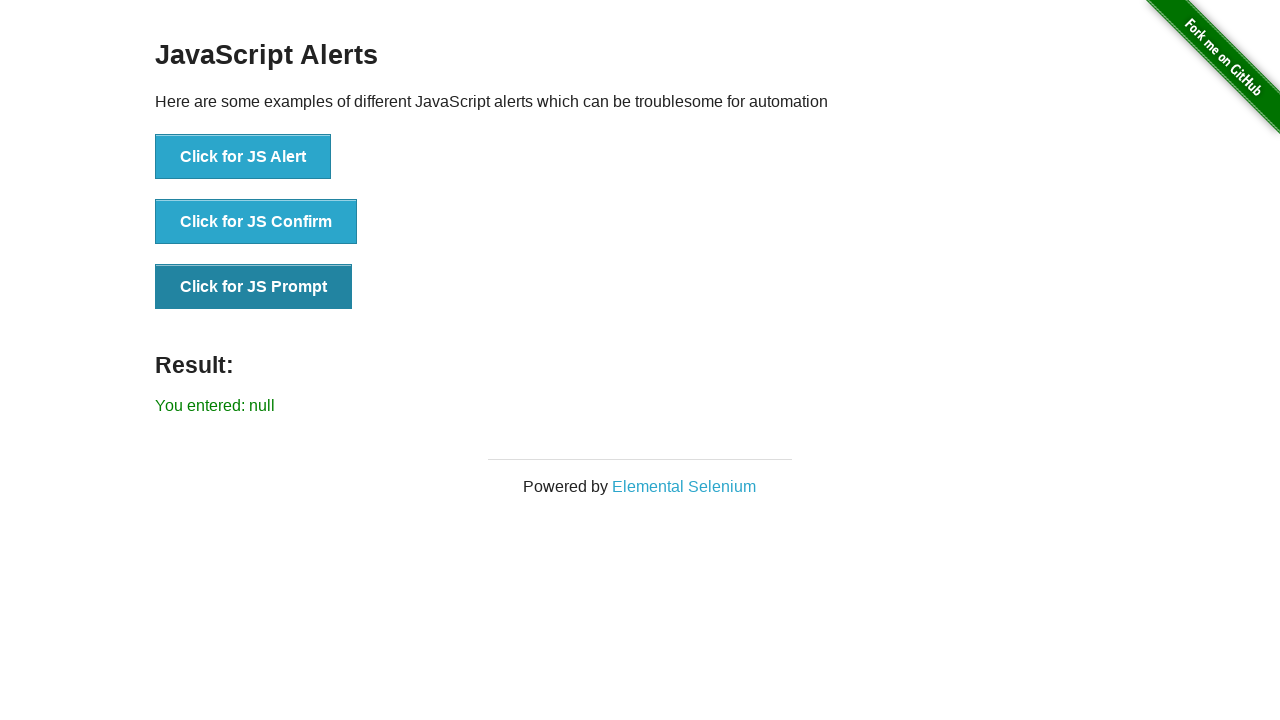

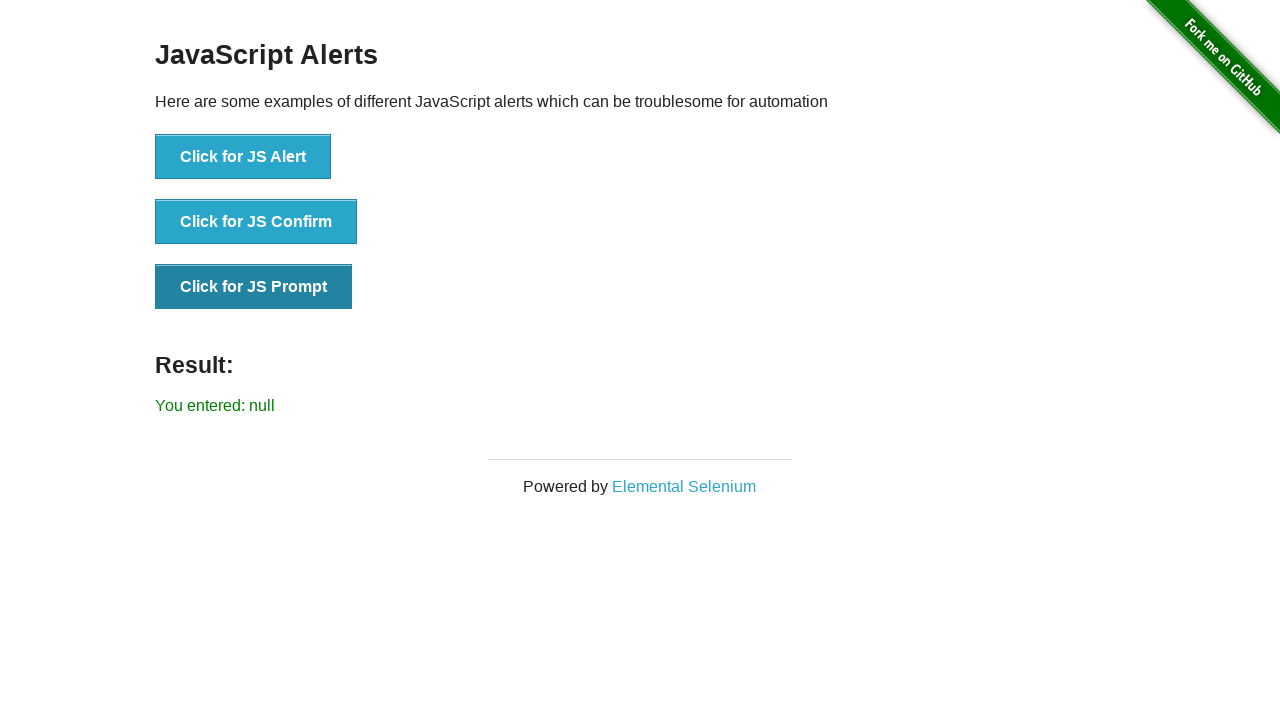